Navigates through an e-commerce website funnel from homepage to product listing, product detail page, cart, checkout, and completes a purchase flow.

Starting URL: https://louren.co.in/ecommerce/home.html

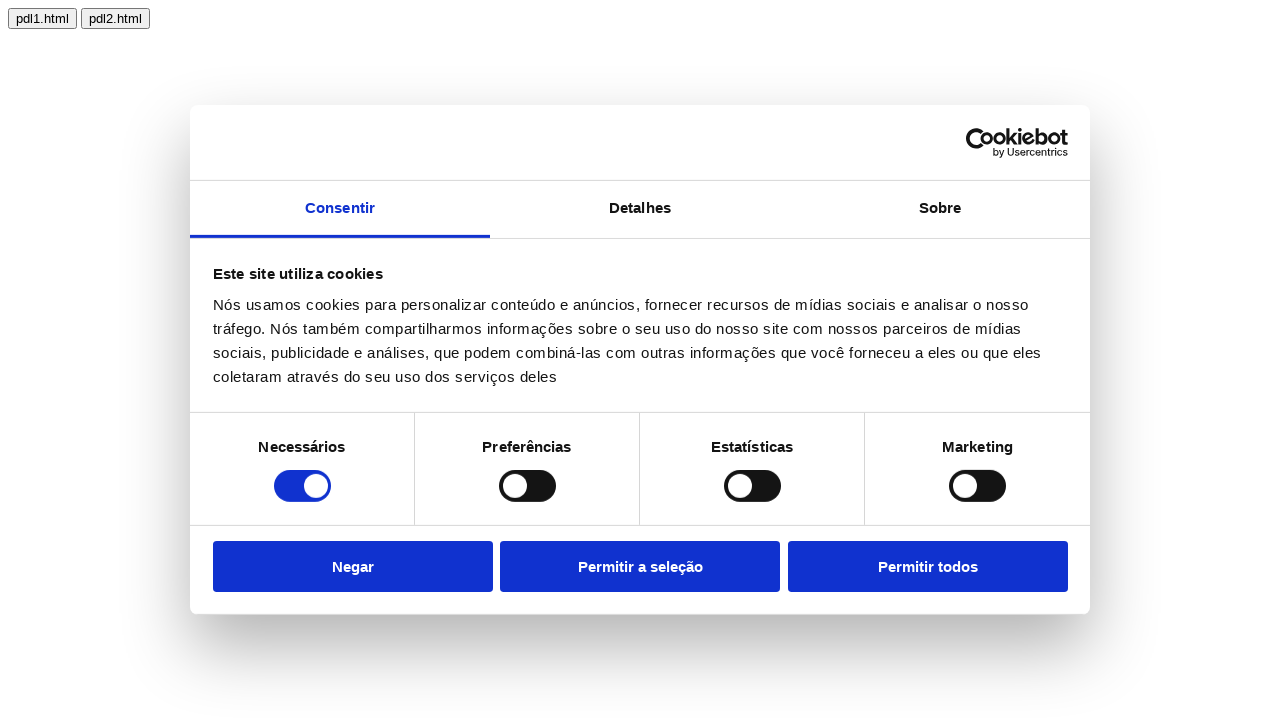

Homepage loaded successfully
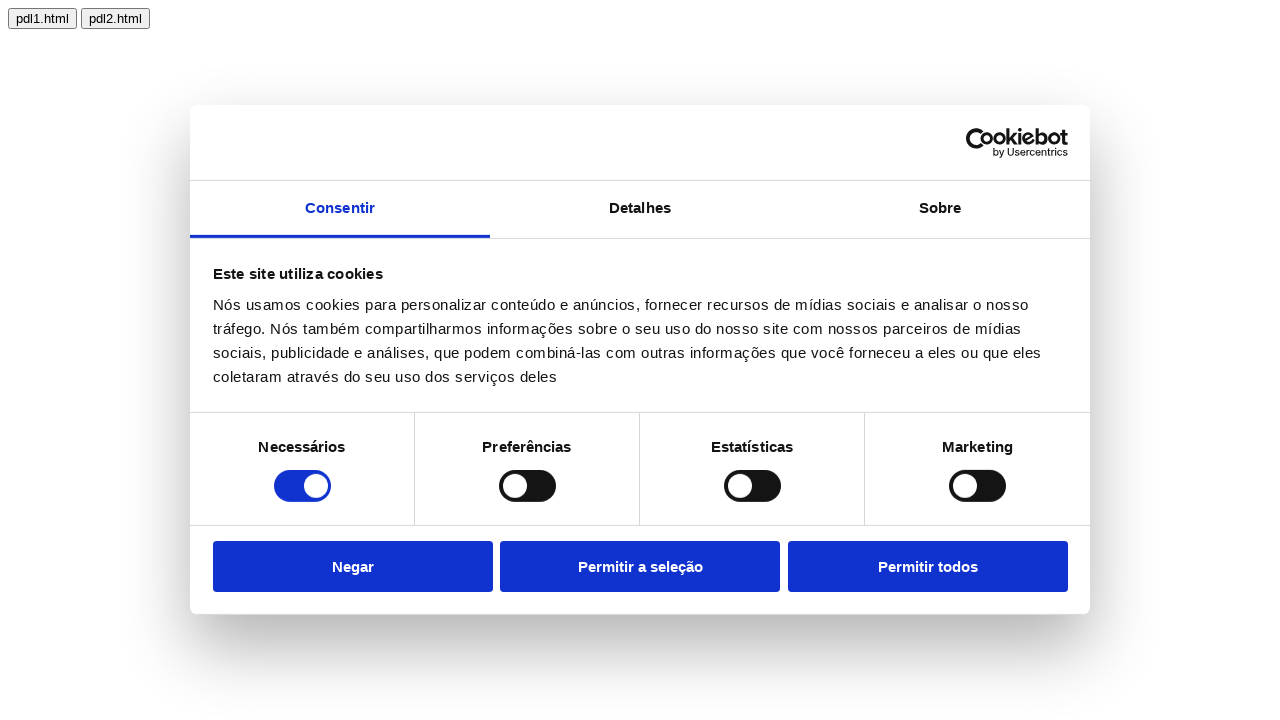

Waited for delayed events to complete
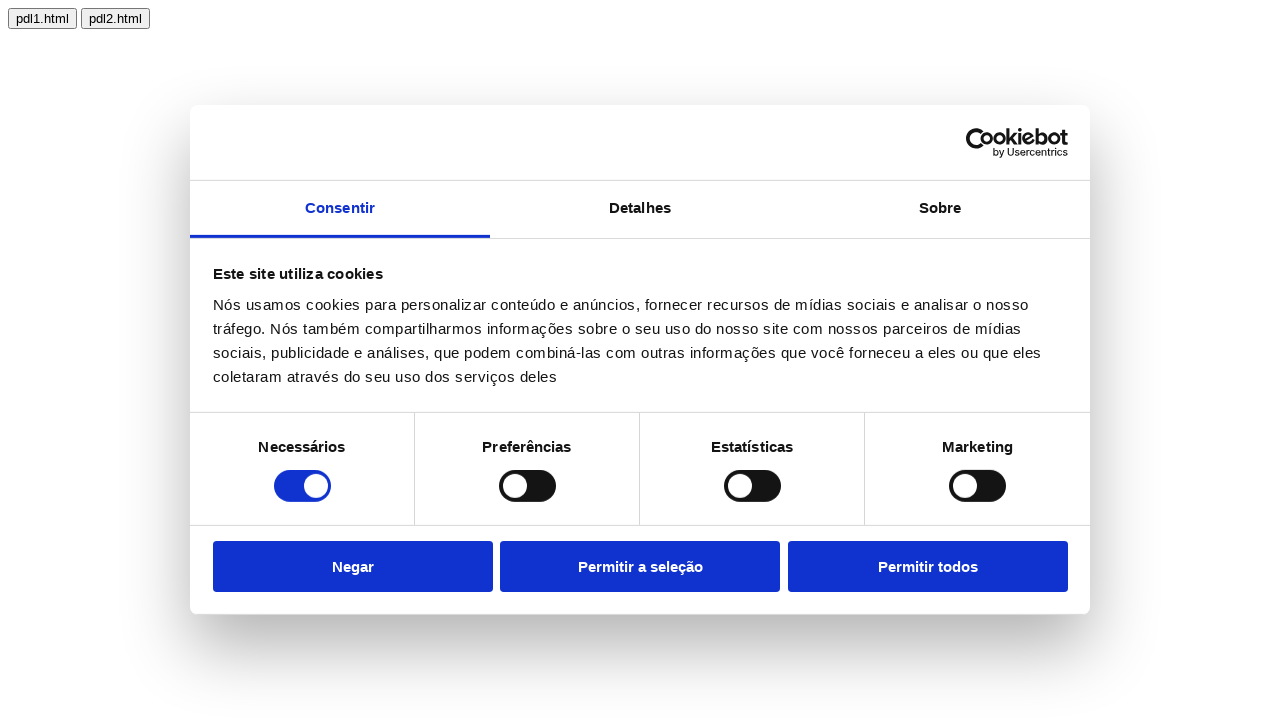

Clicked on product listing page link at (42, 18) on text=pdl1.html
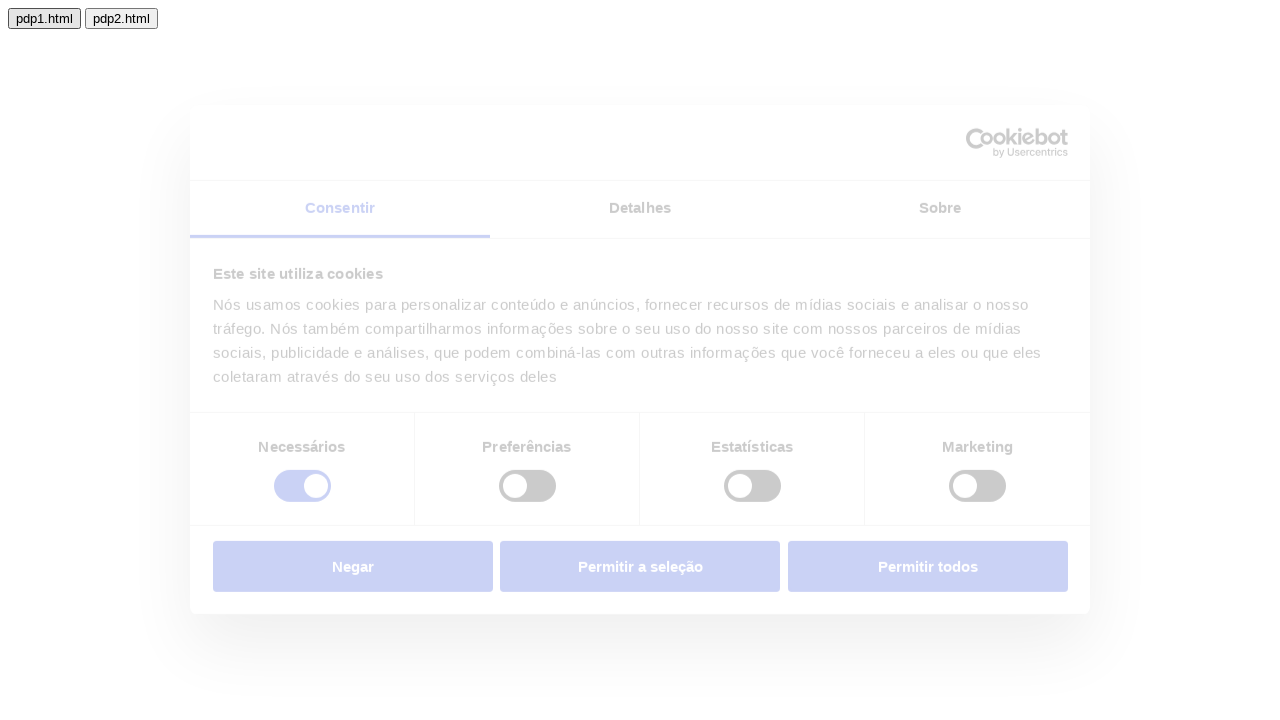

Product listing page loaded
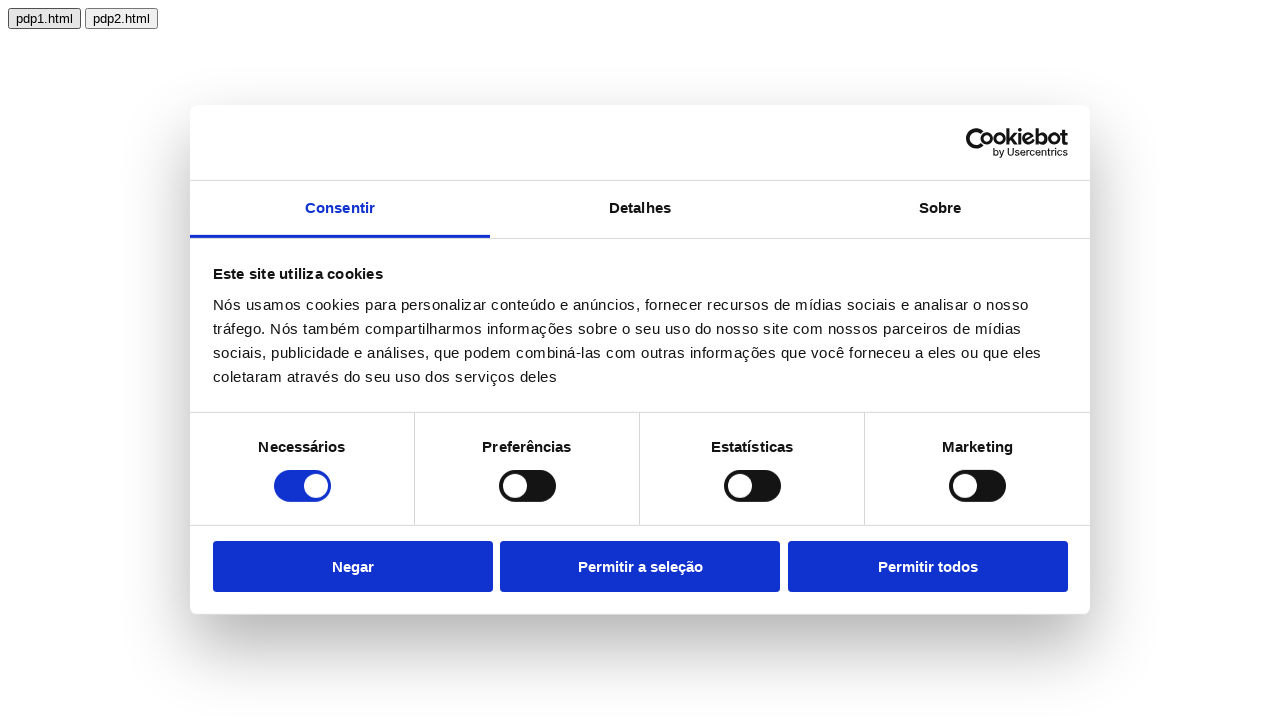

Clicked on first product to view details at (44, 18) on text=pdp >> nth=0
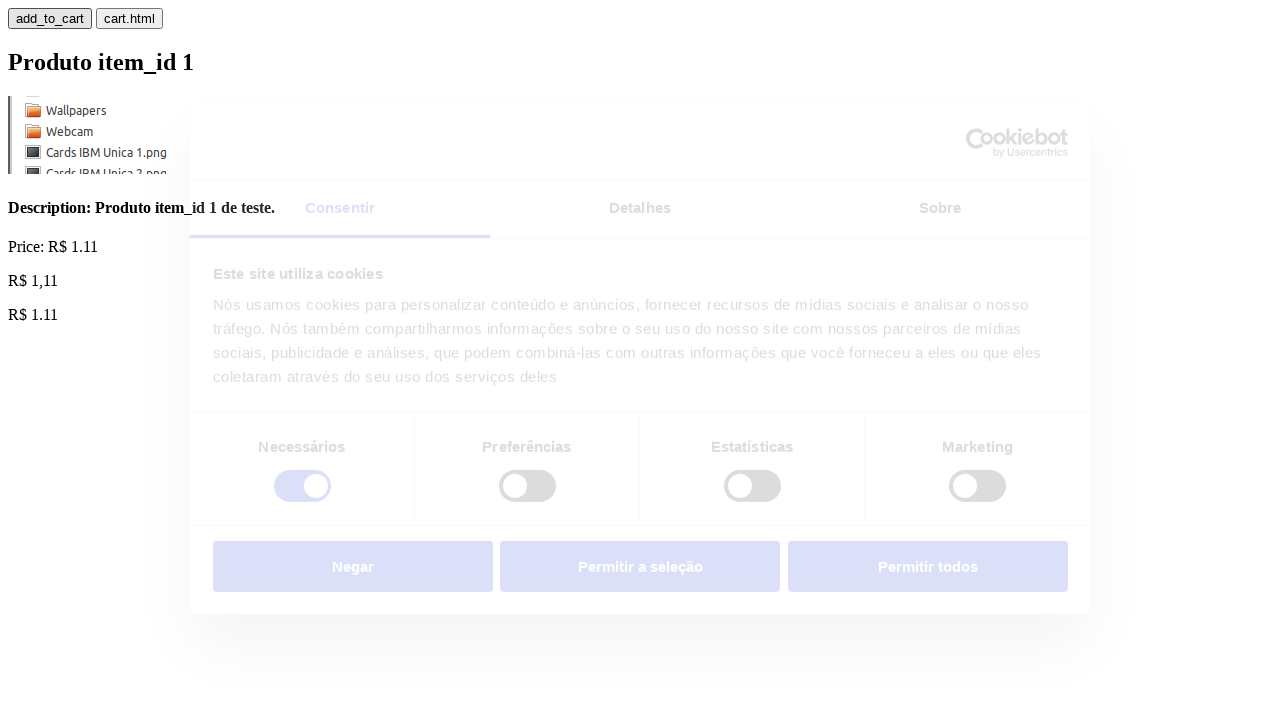

Product detail page loaded
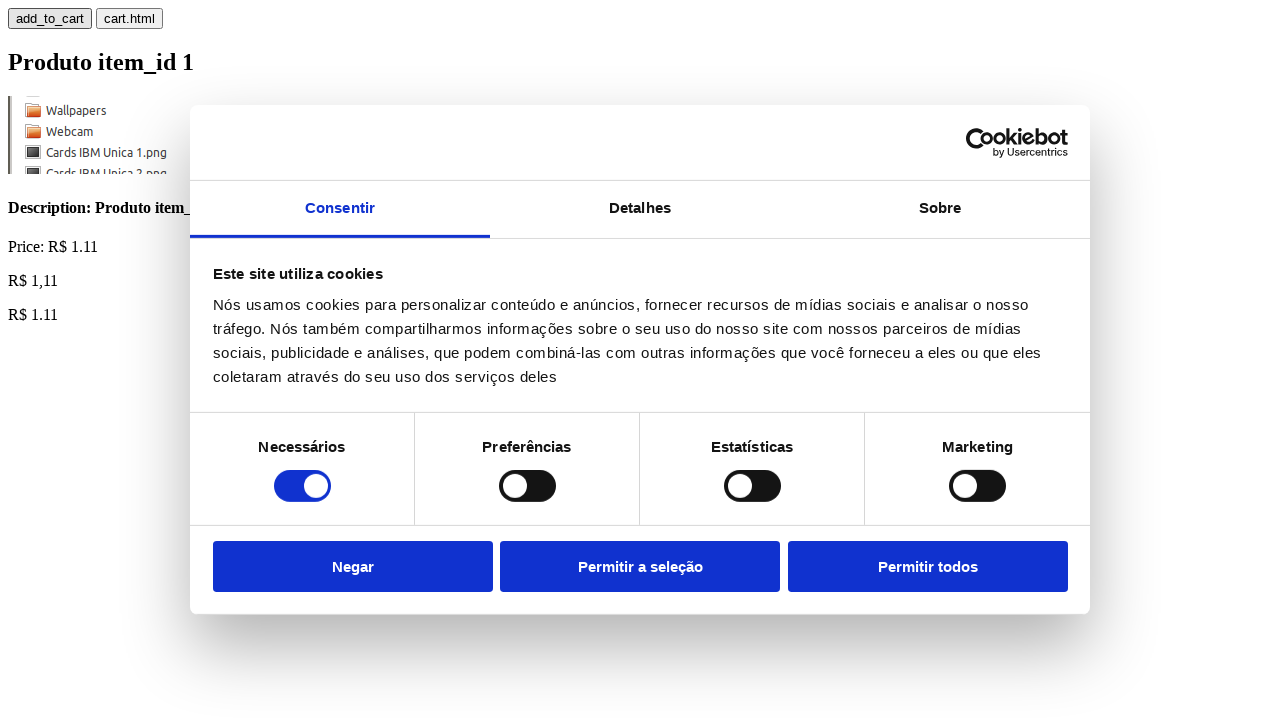

Clicked add to cart button at (50, 18) on text=add_to_cart
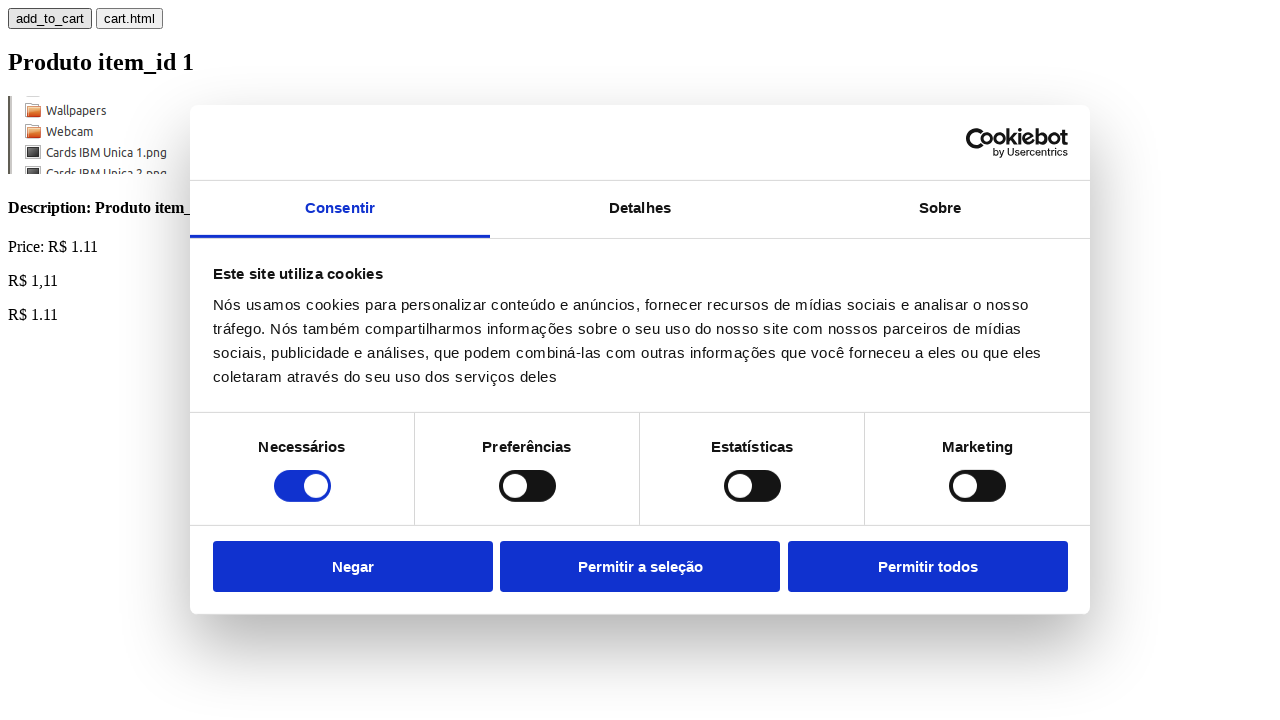

Navigated to cart page at (130, 18) on text=cart.html
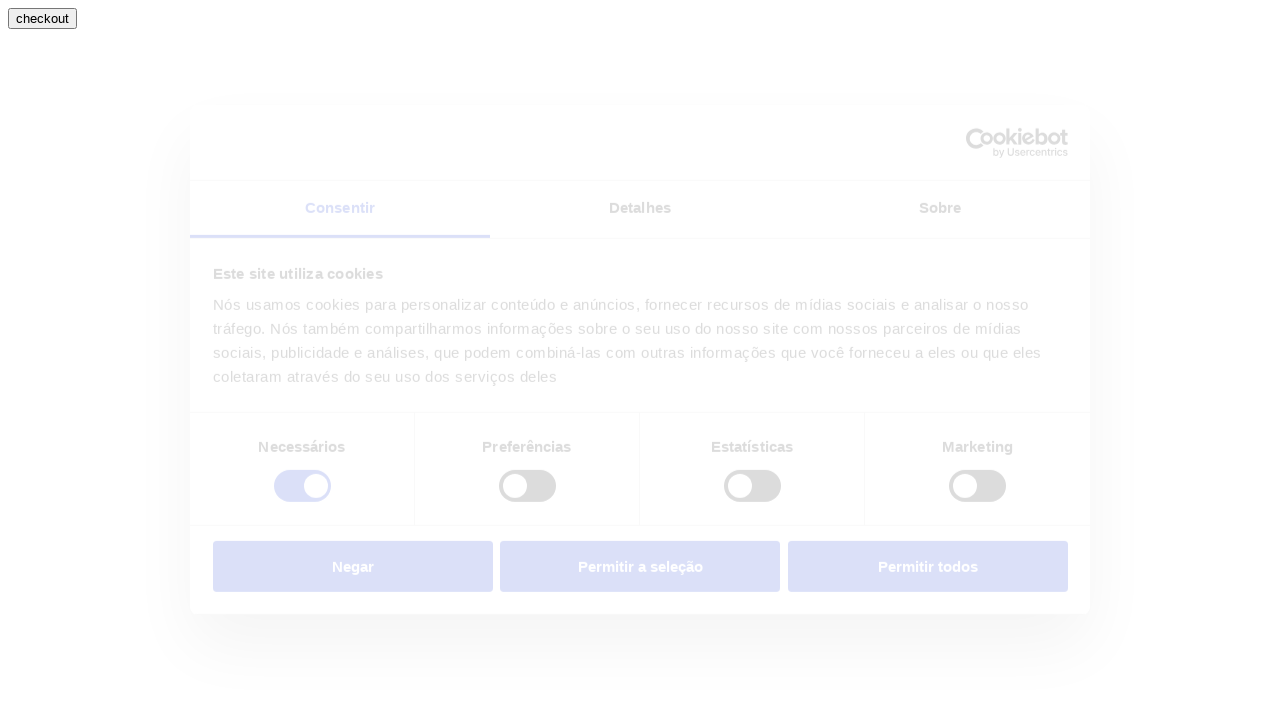

Cart page loaded
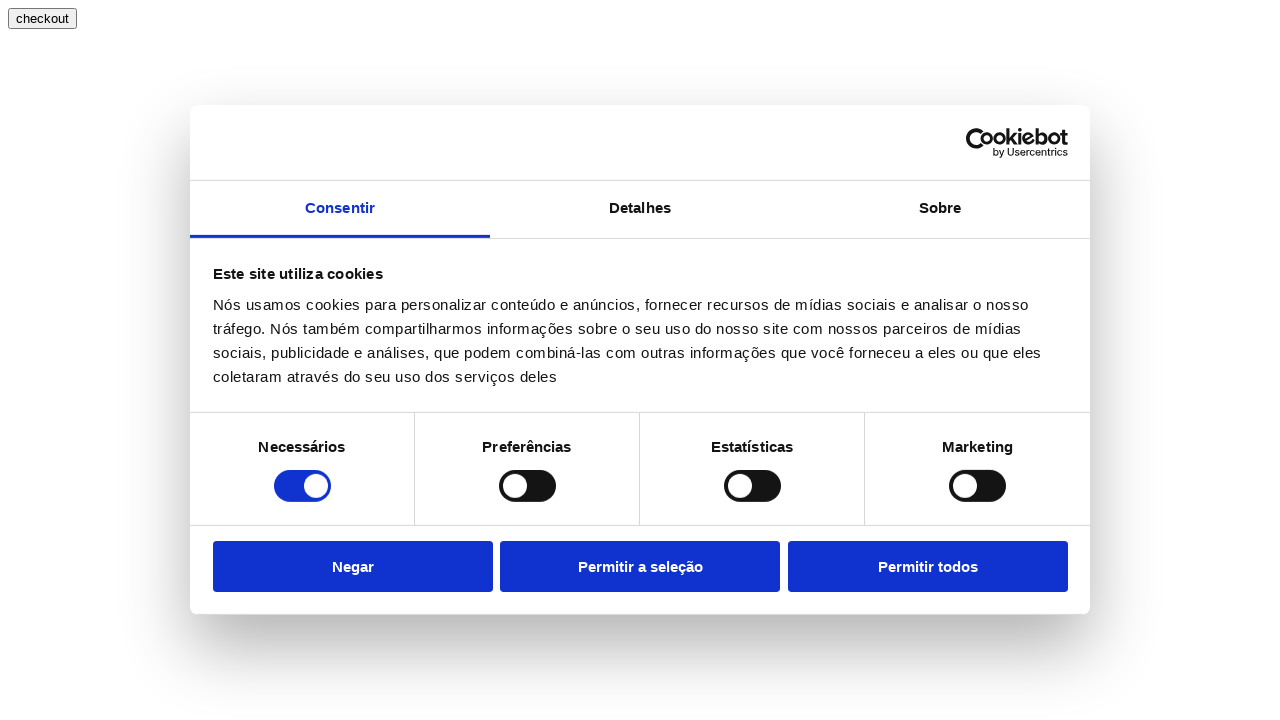

Clicked checkout button at (42, 18) on text=checkout
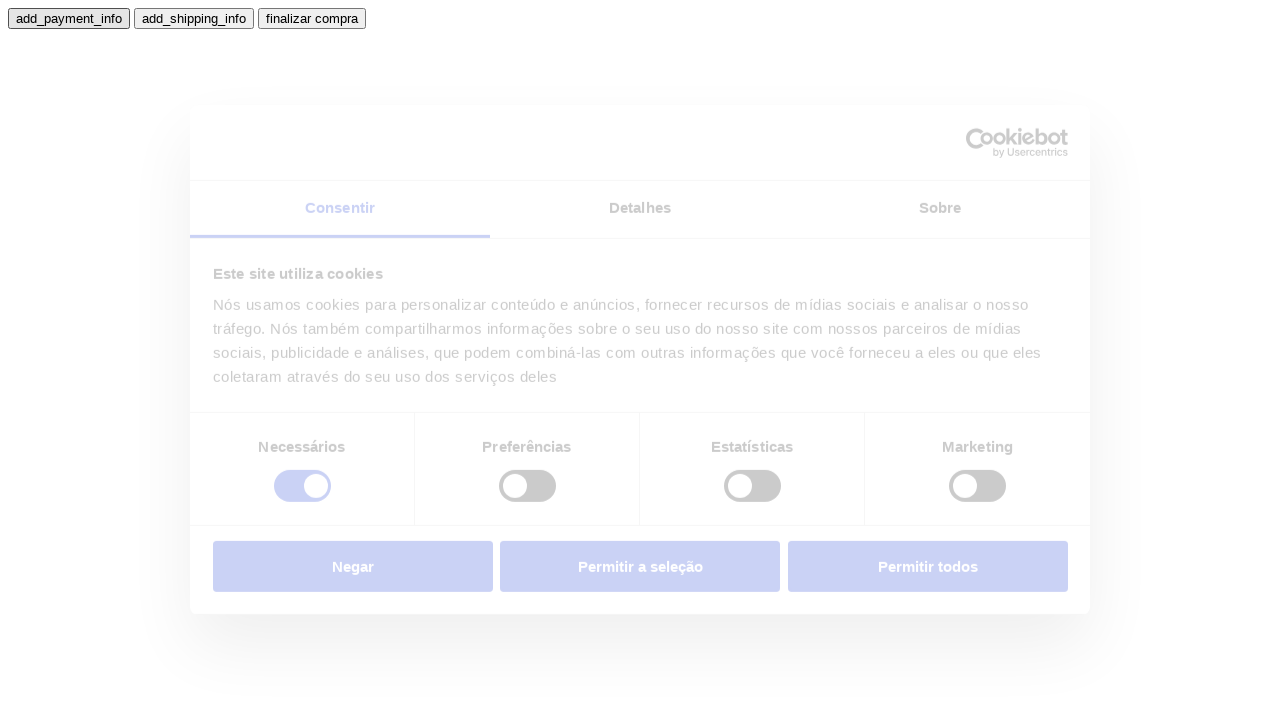

Checkout page loaded
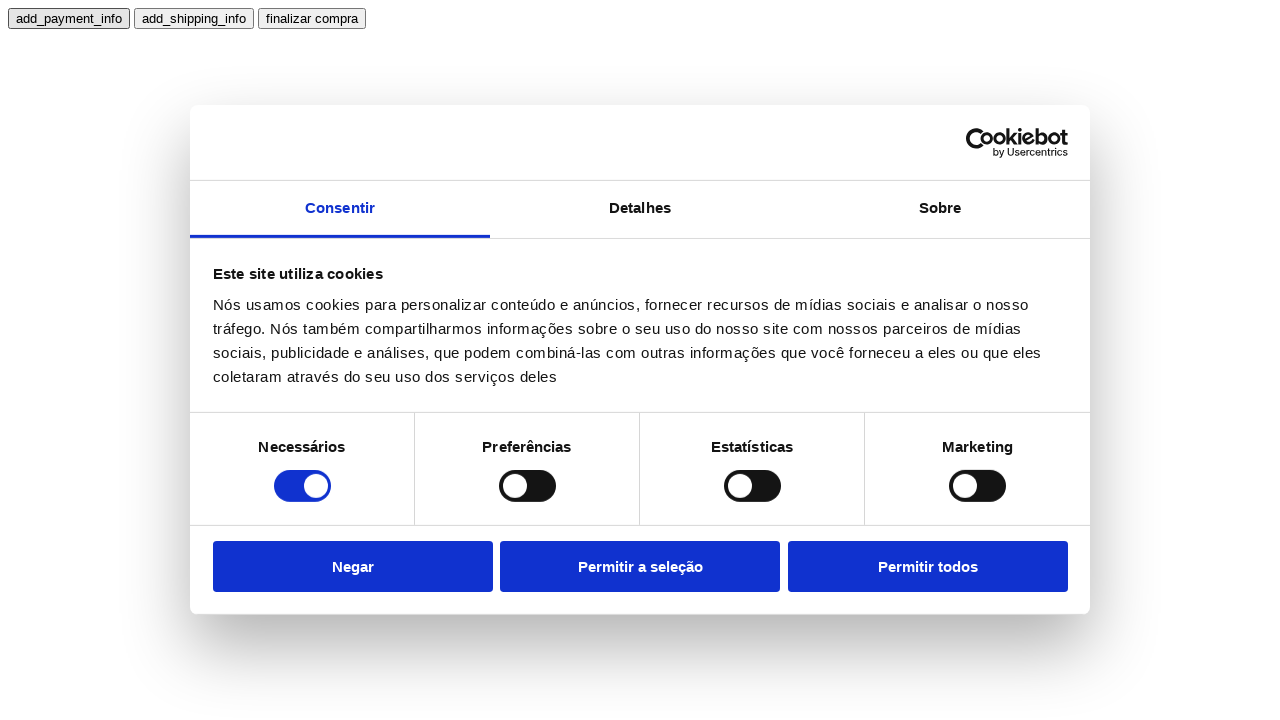

Clicked add payment info button at (69, 18) on text=add_payment_info
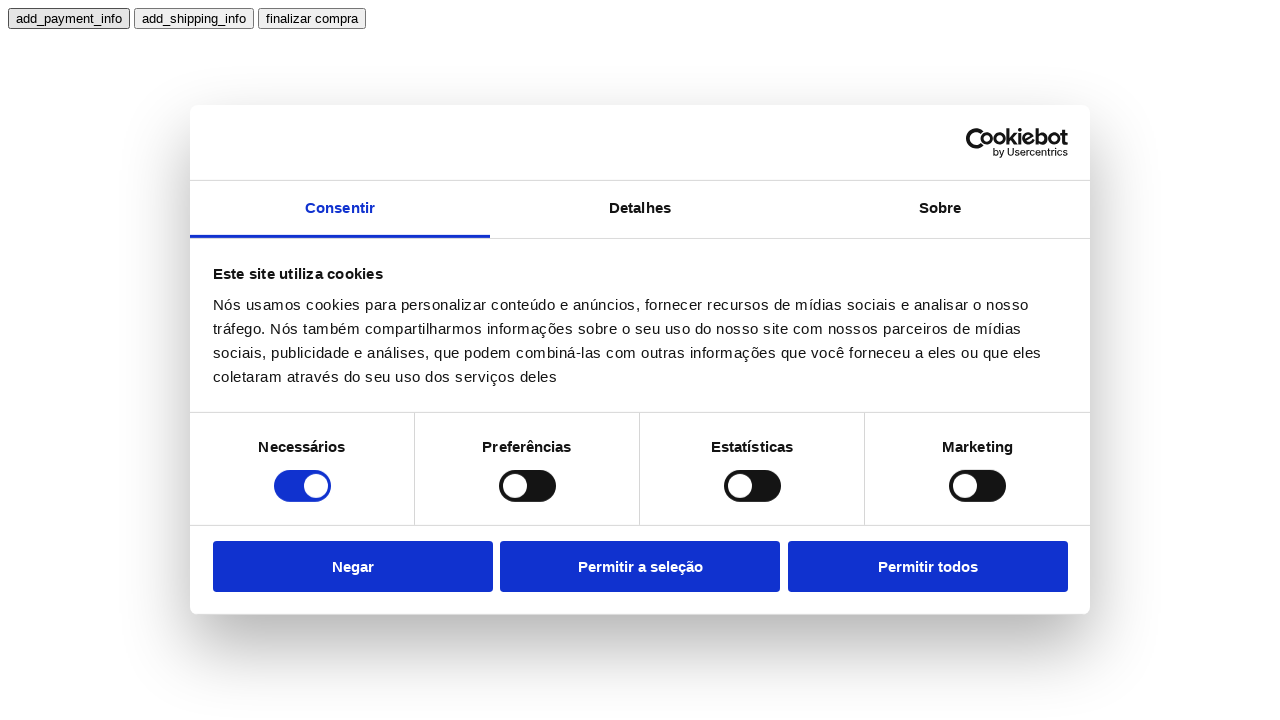

Clicked add shipping info button at (194, 18) on text=add_shipping_info
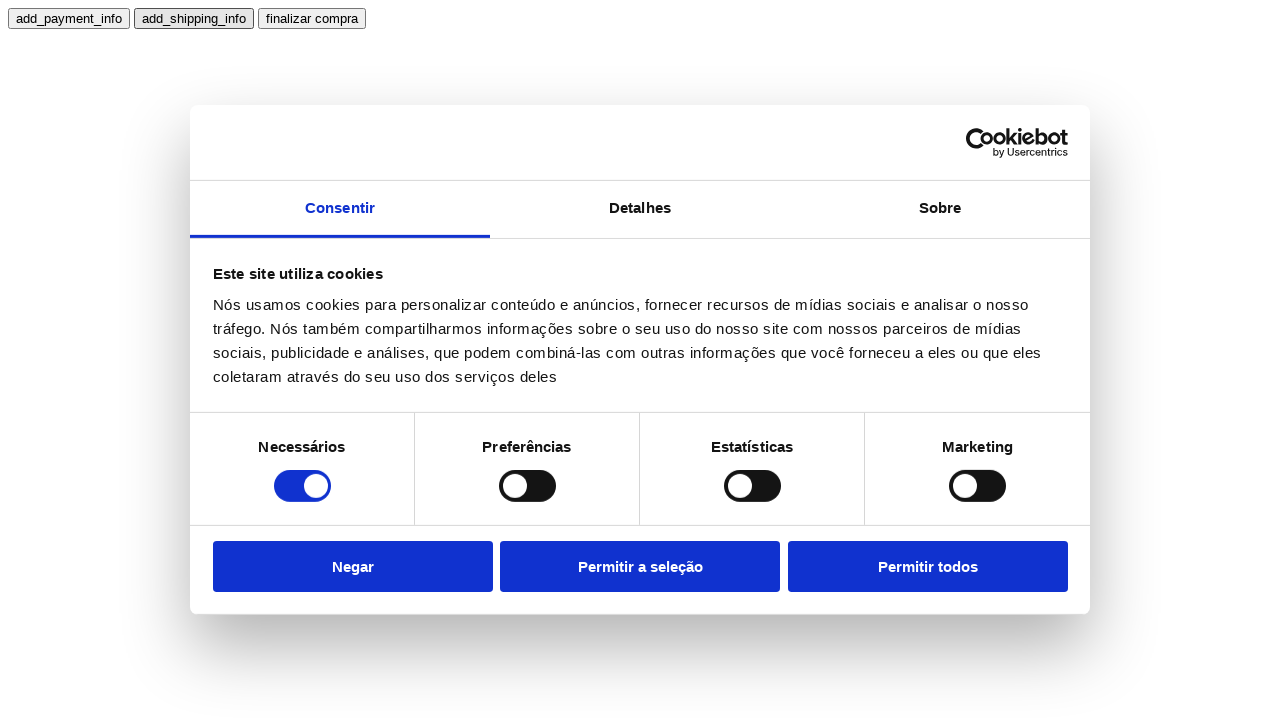

Waited for shipping info to be processed
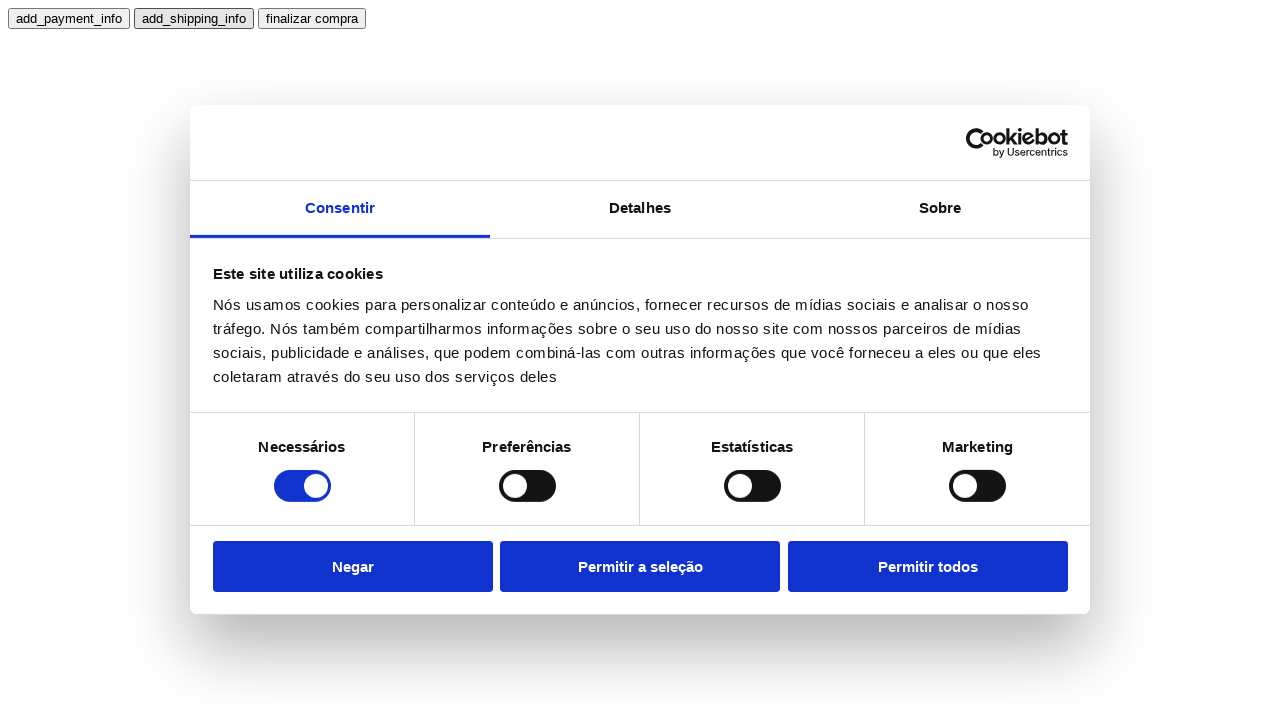

Clicked finalize purchase button at (312, 18) on text=finalizar compra
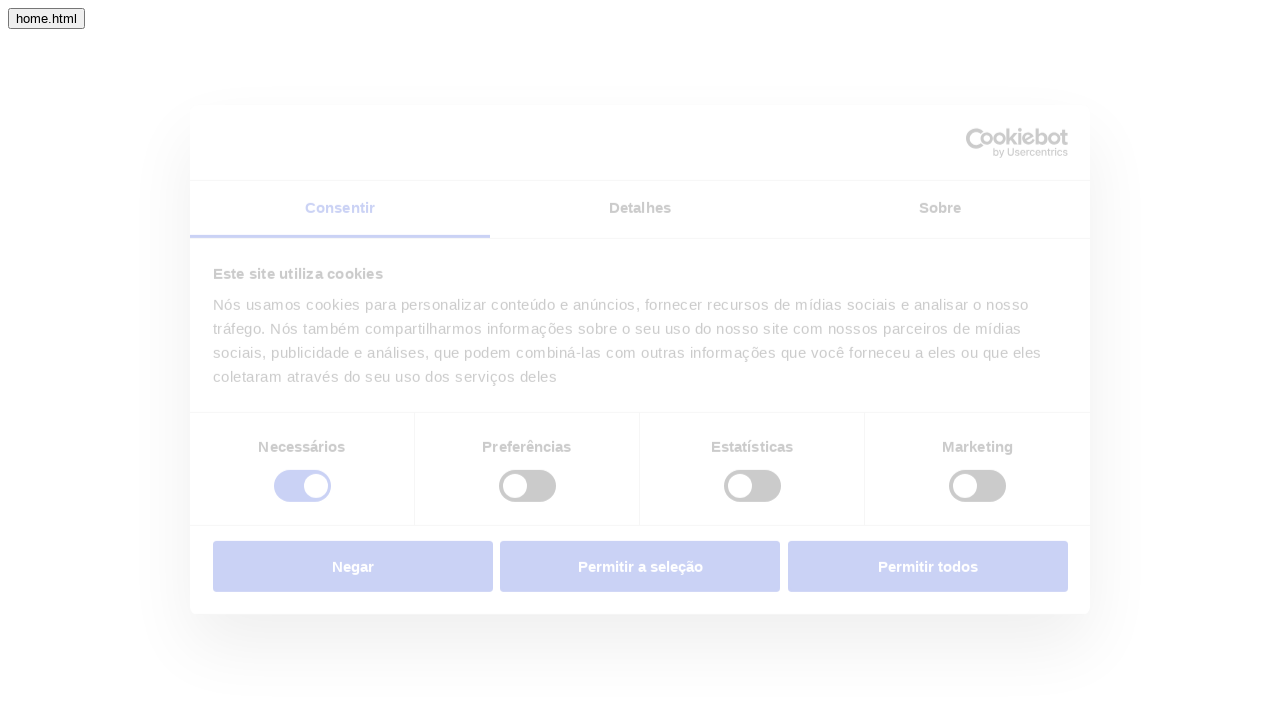

Purchase completed successfully
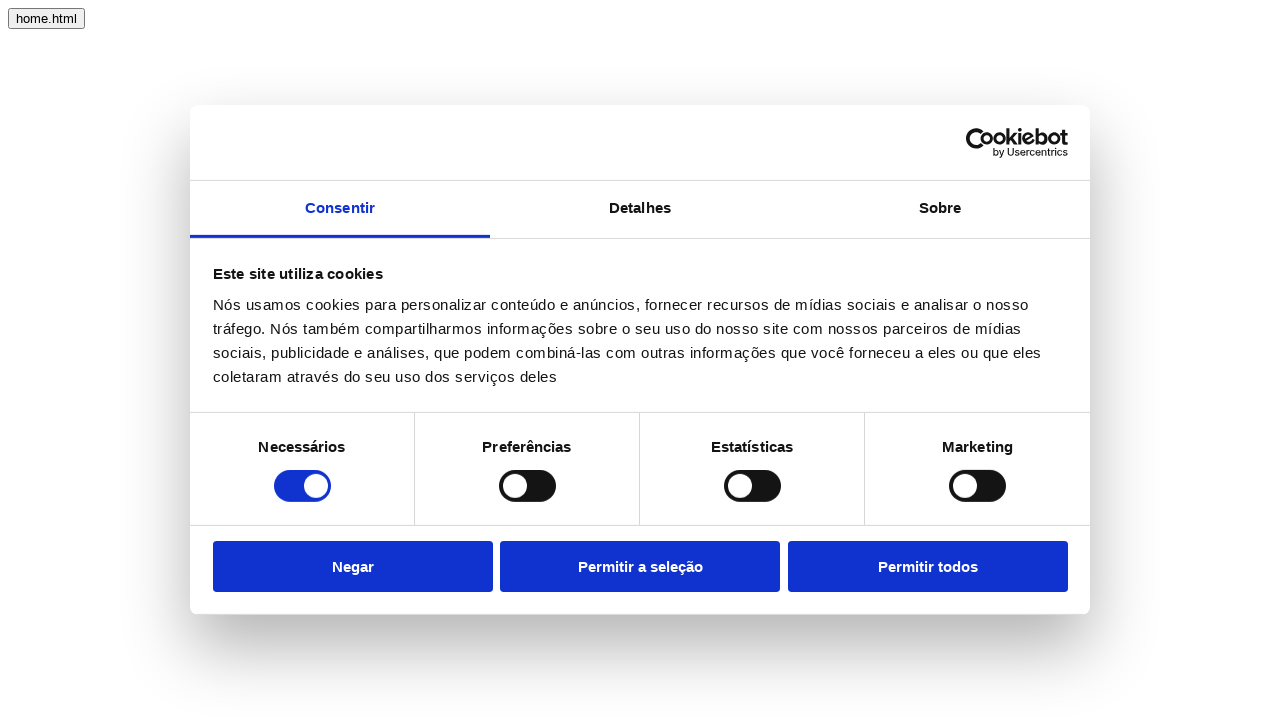

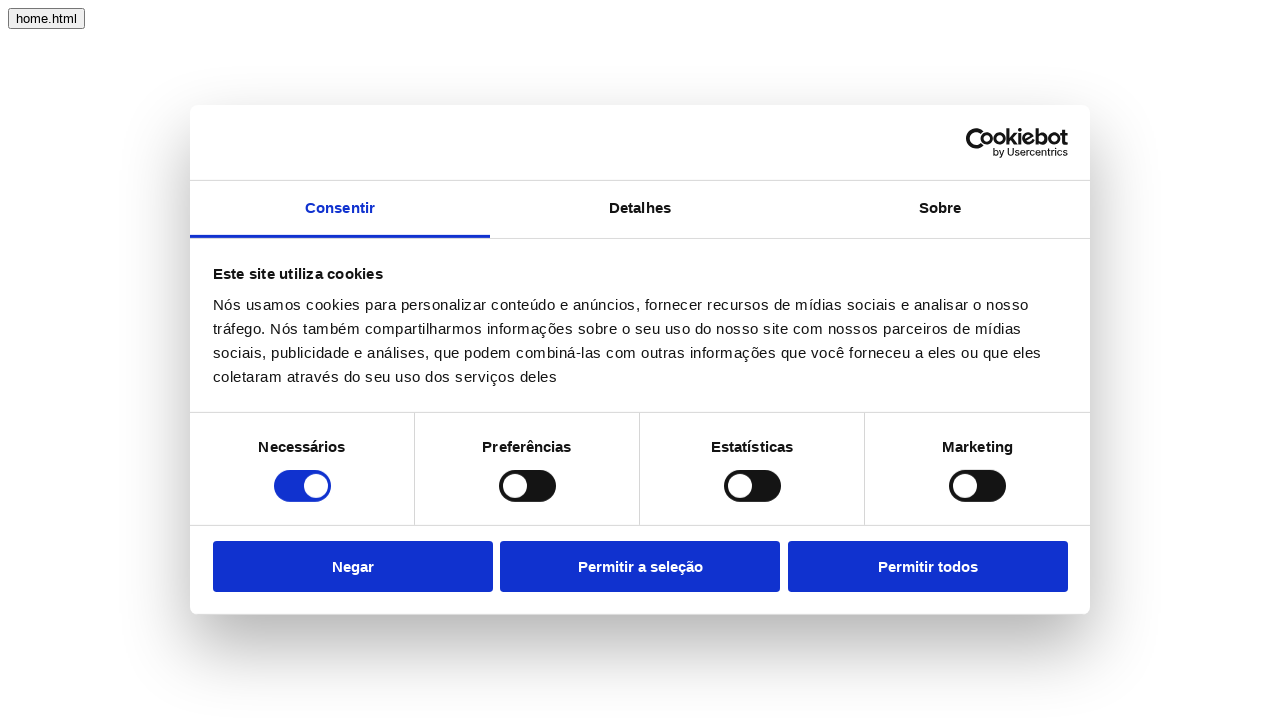